Tests JavaScript alert functionality by navigating to the Elements section, clicking an alert button, and validating the alert text before accepting it.

Starting URL: http://automationbykrishna.com/#

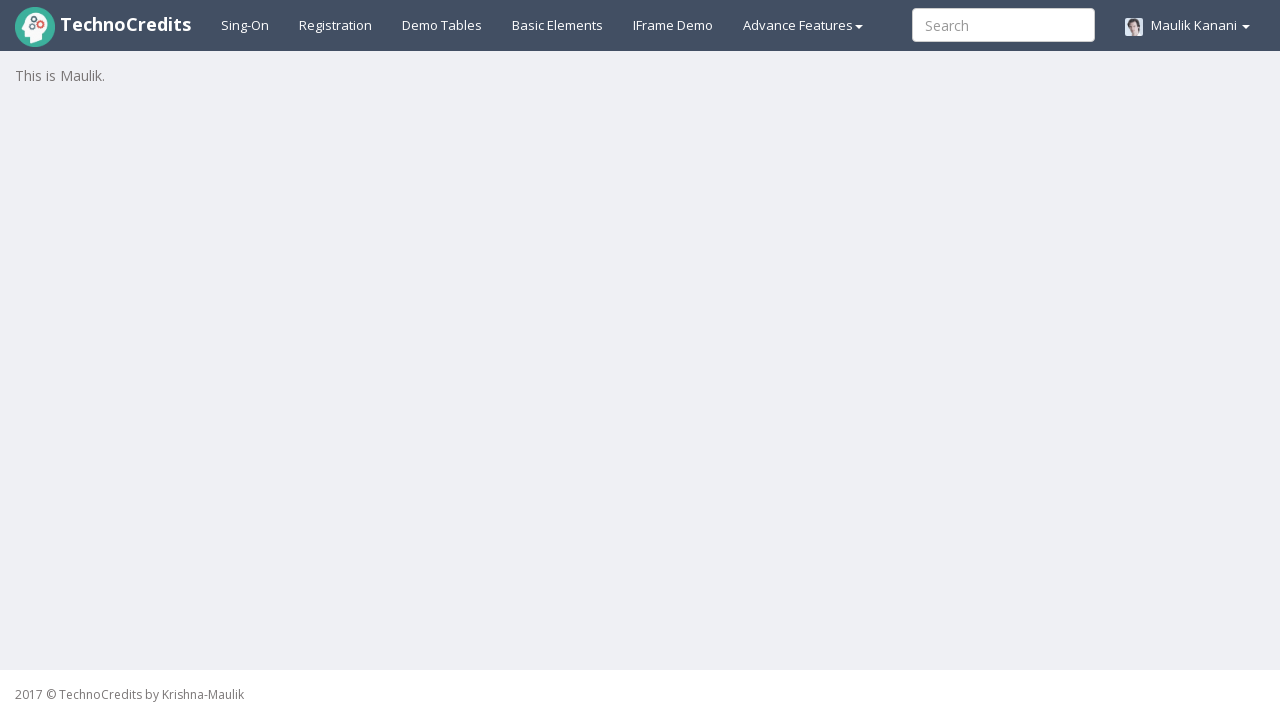

Clicked on 'Element' link at (558, 25) on a:has-text('Element')
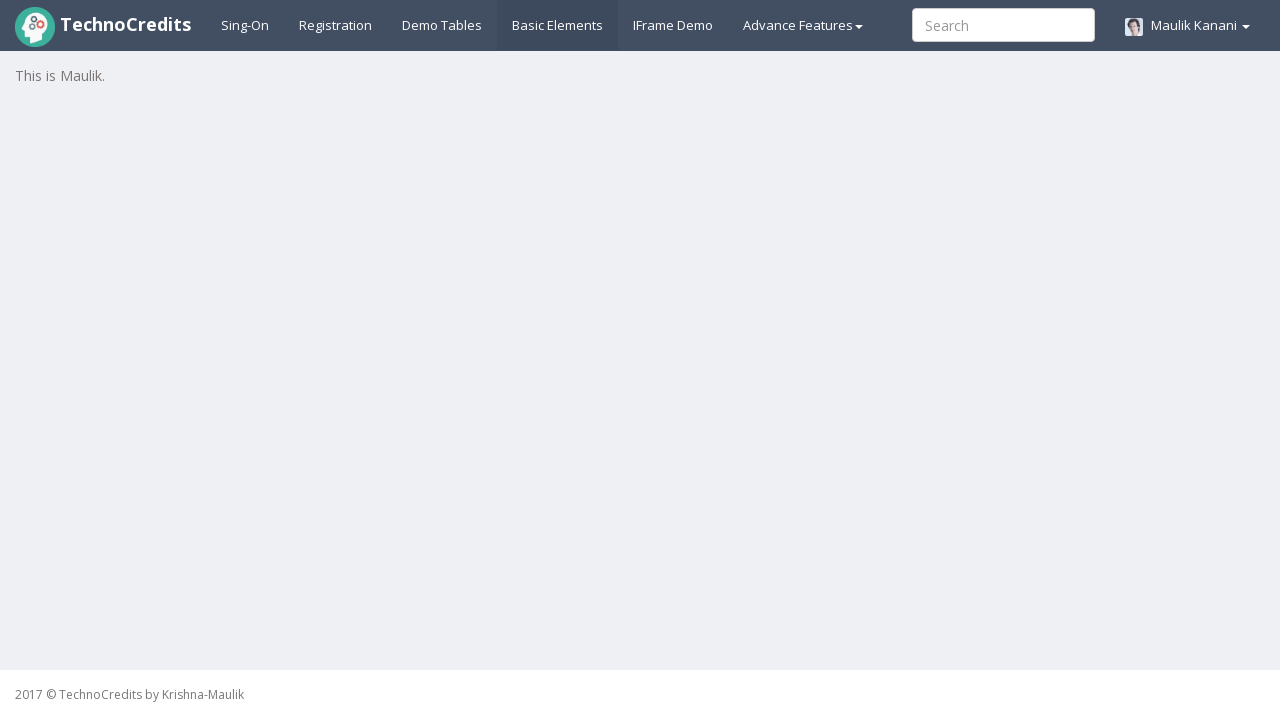

Waited for page to load after navigation
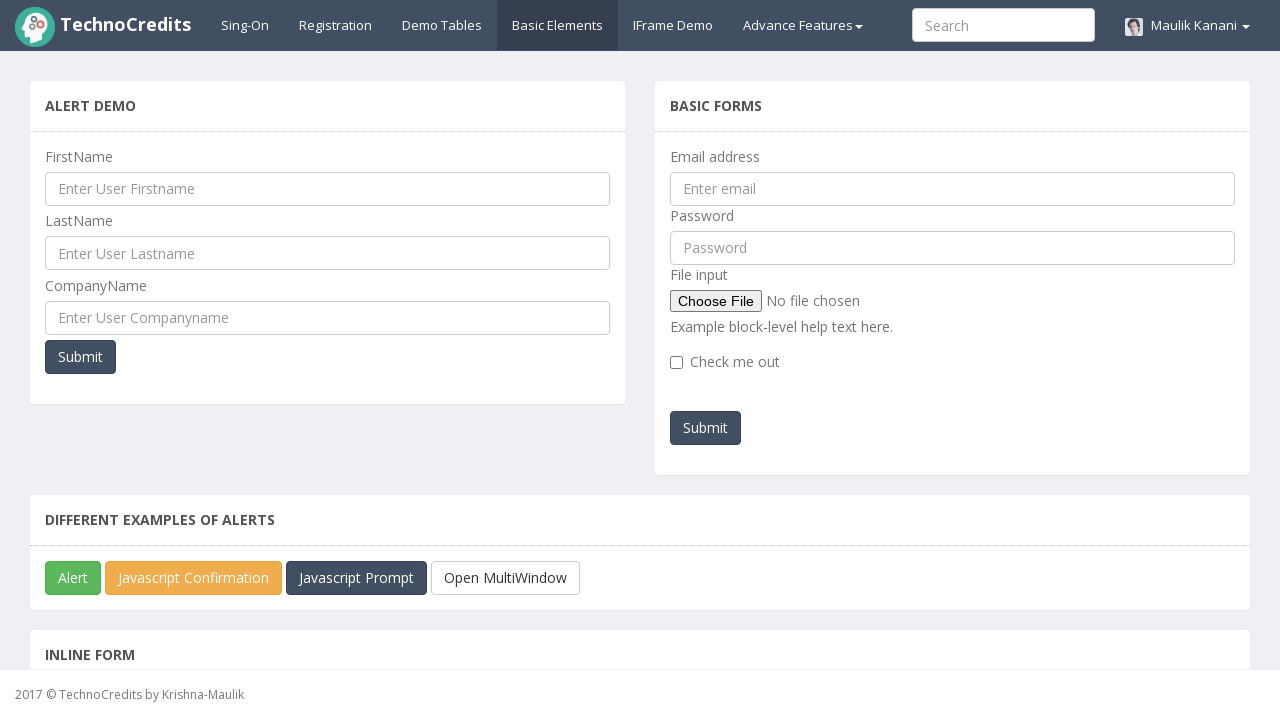

Located JavaScript alert button
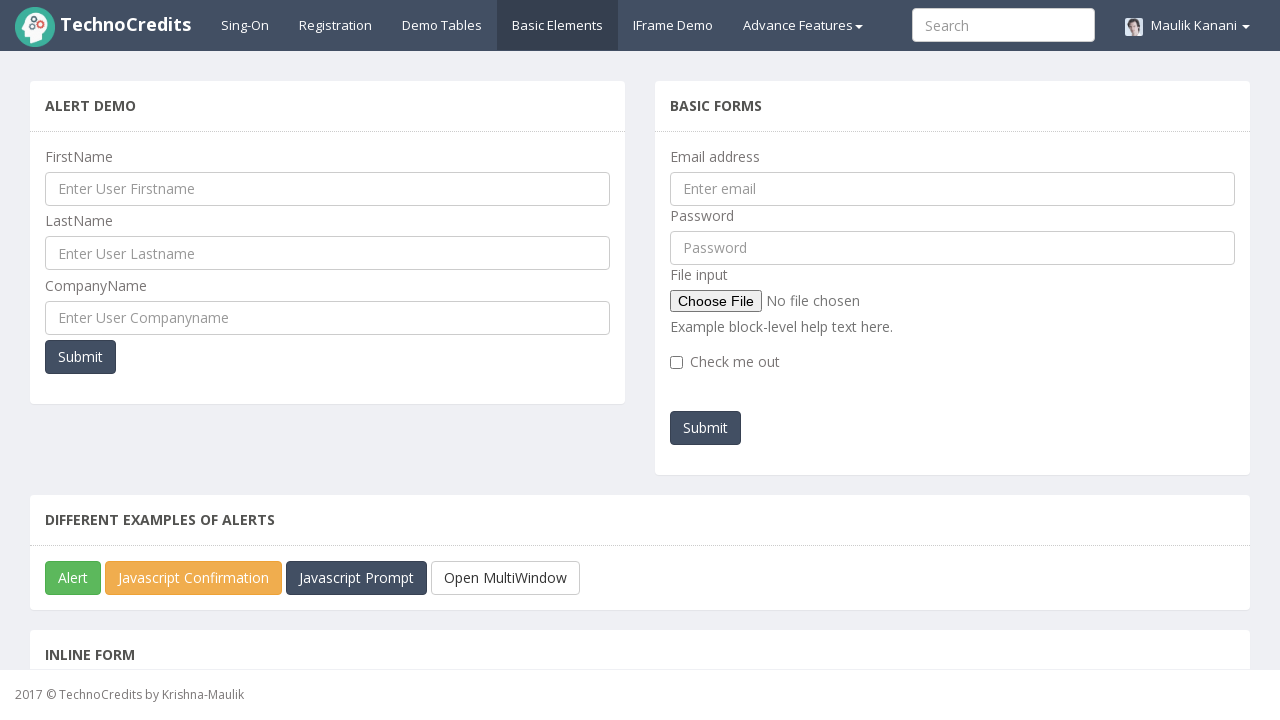

Scrolled alert button into view
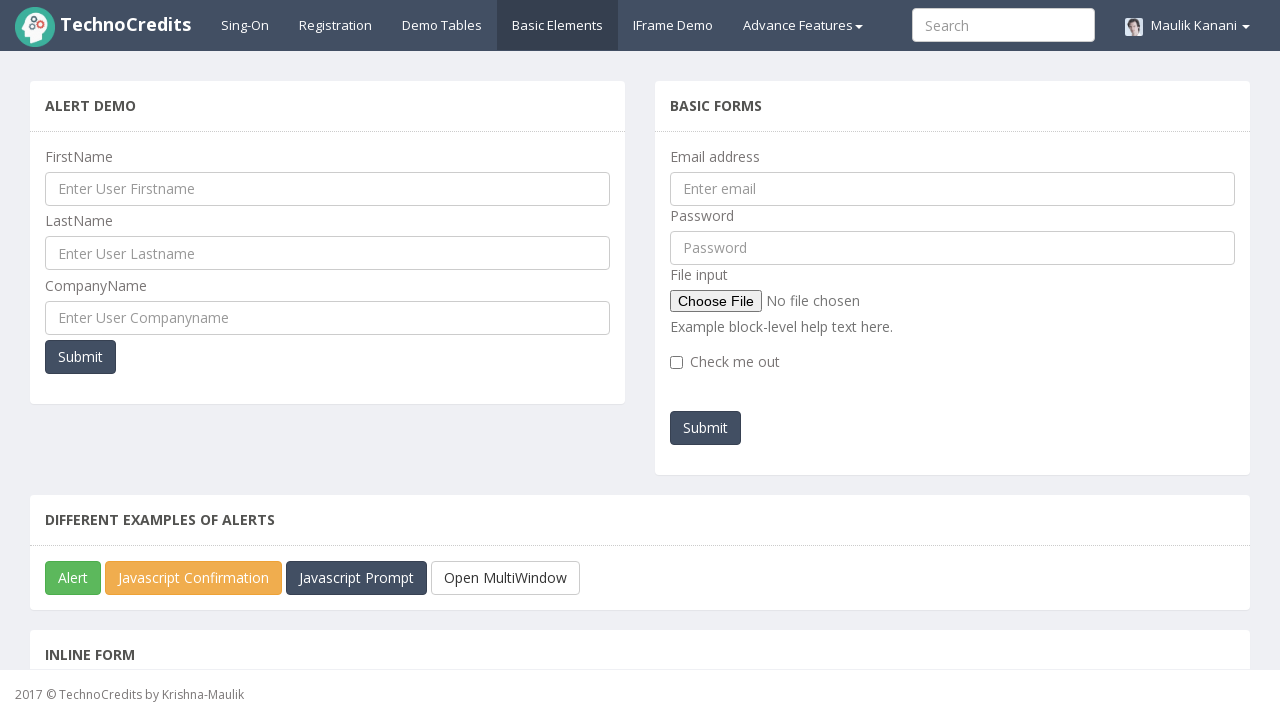

Set up dialog handler to accept alerts
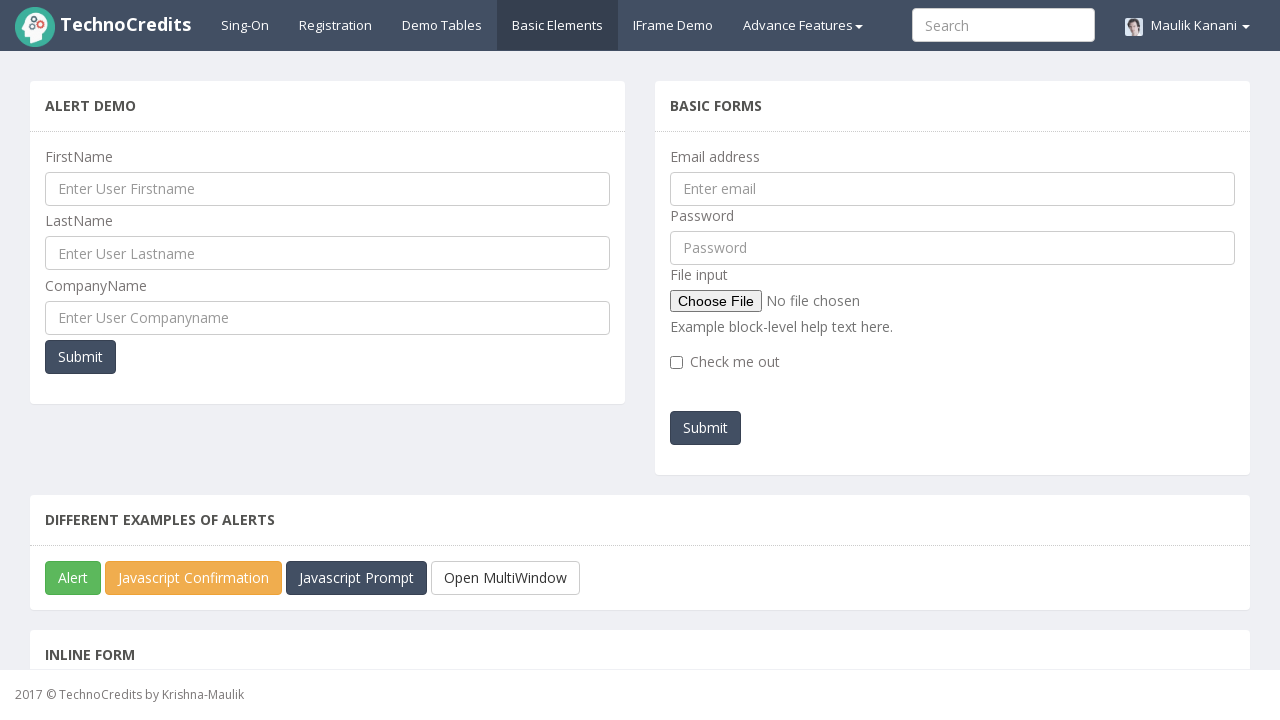

Clicked the JavaScript alert button at (73, 578) on button[id^='javascriptAle']
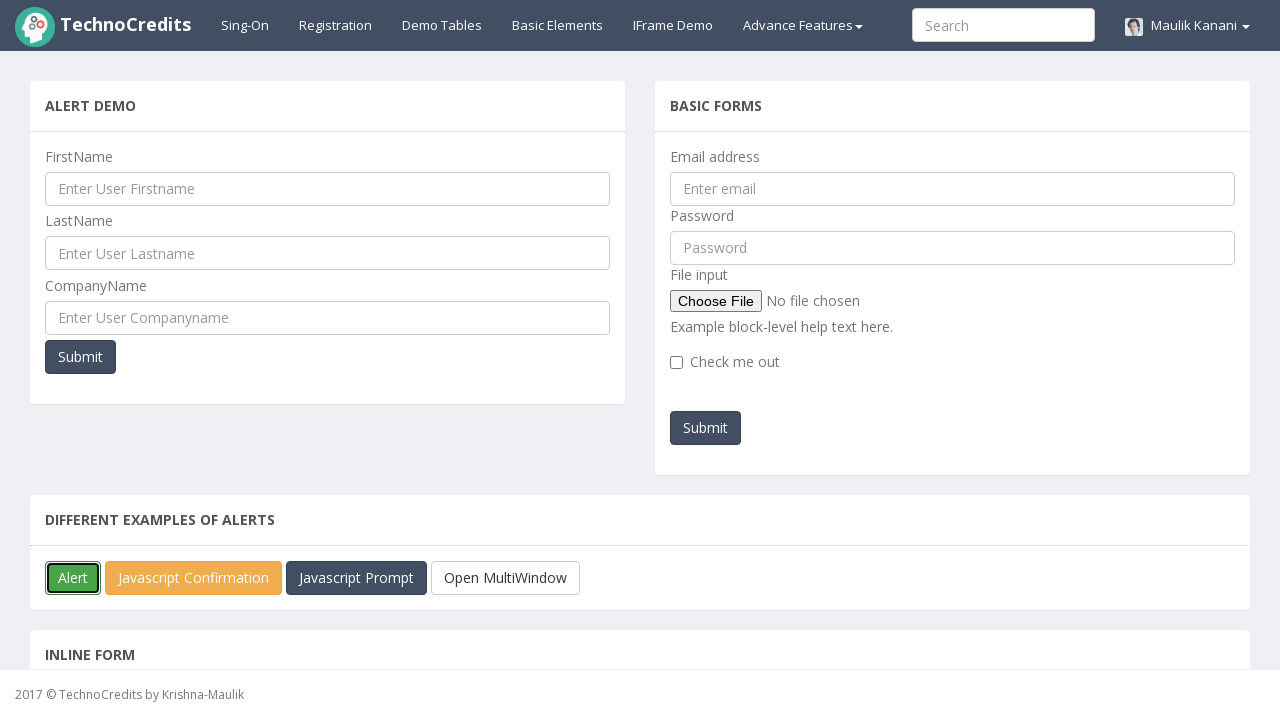

Alert dialog was handled and accepted
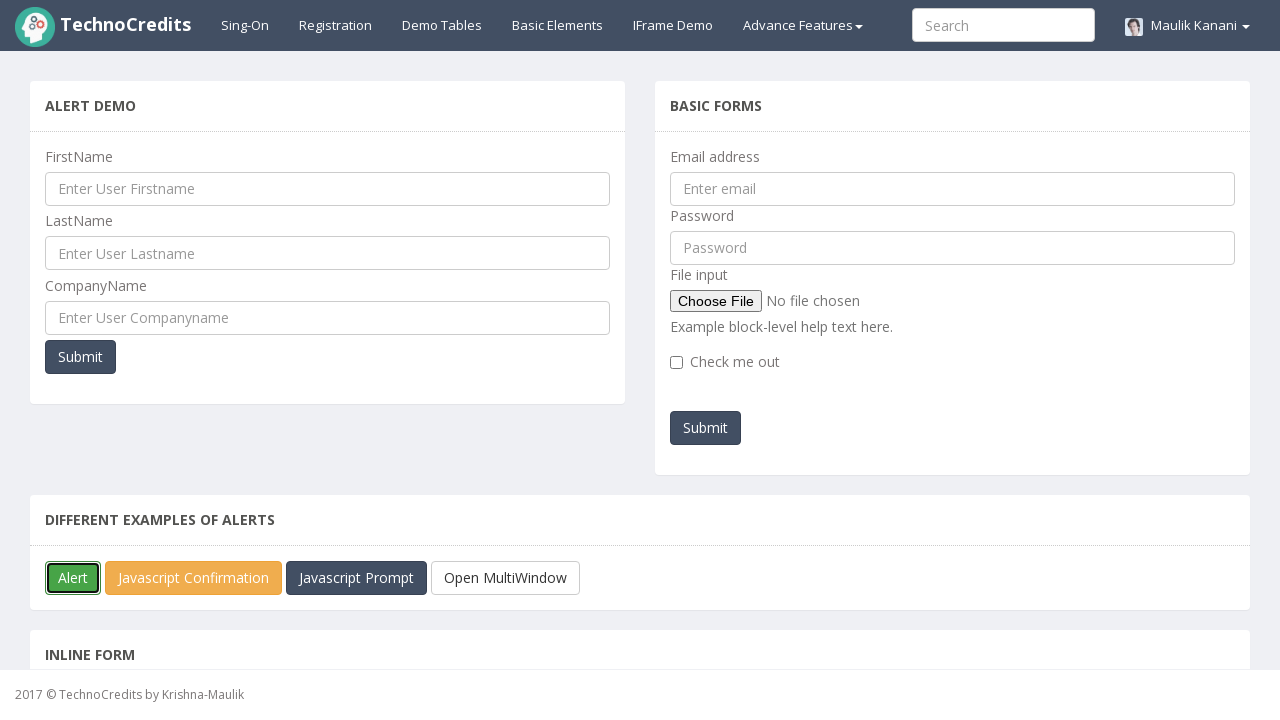

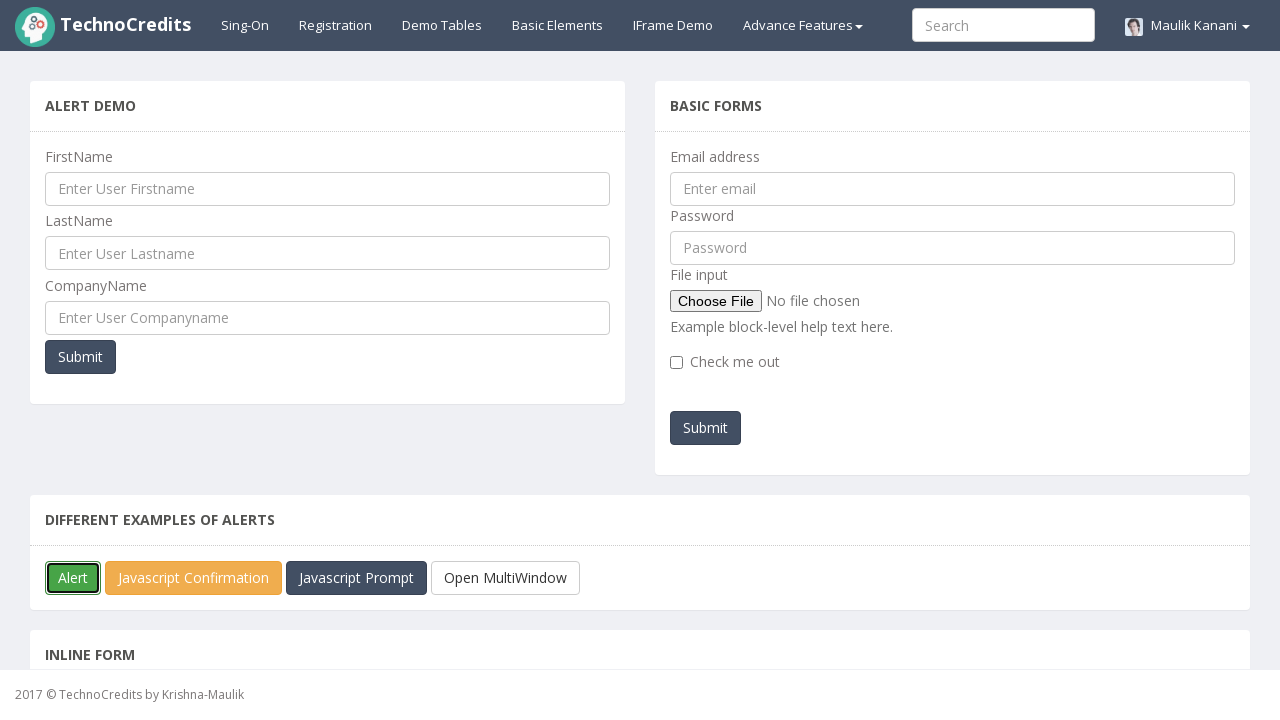